Tests navigation to mobile page and browser navigation functions

Starting URL: https://www.rezultati.com/

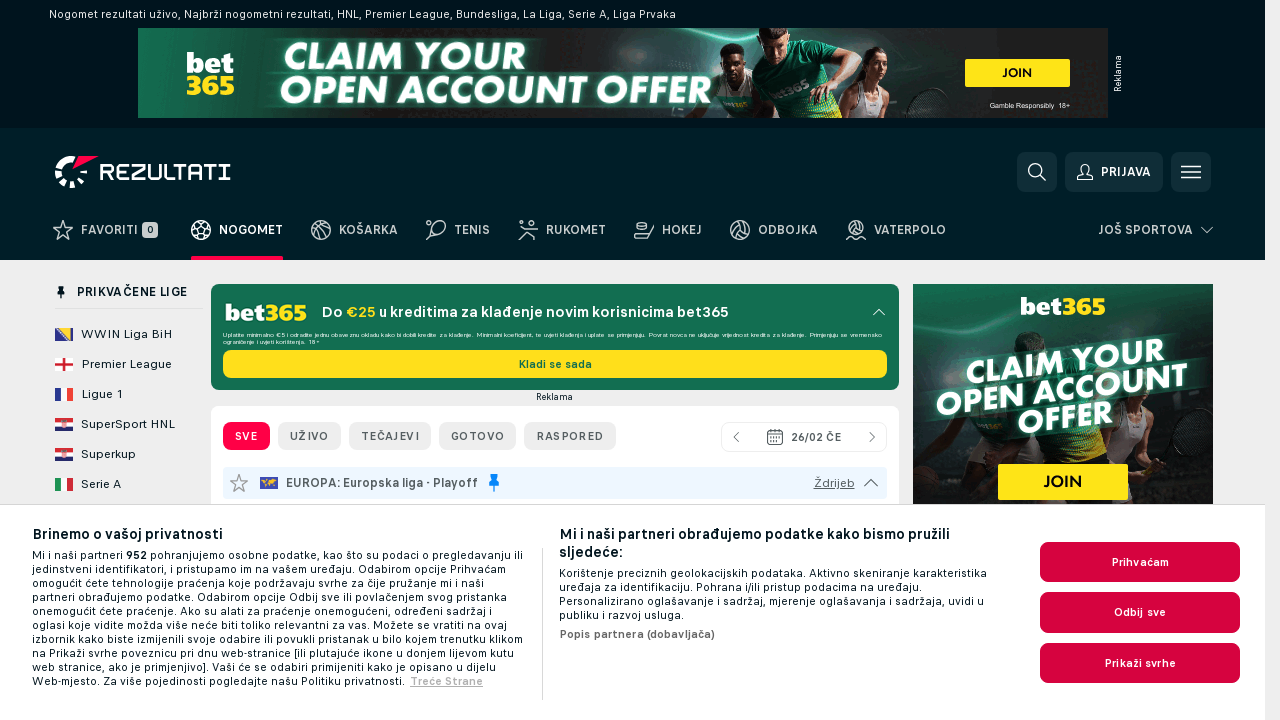

Clicked on 'Mobilna' link to navigate to mobile page at (311, 463) on text=Mobilna
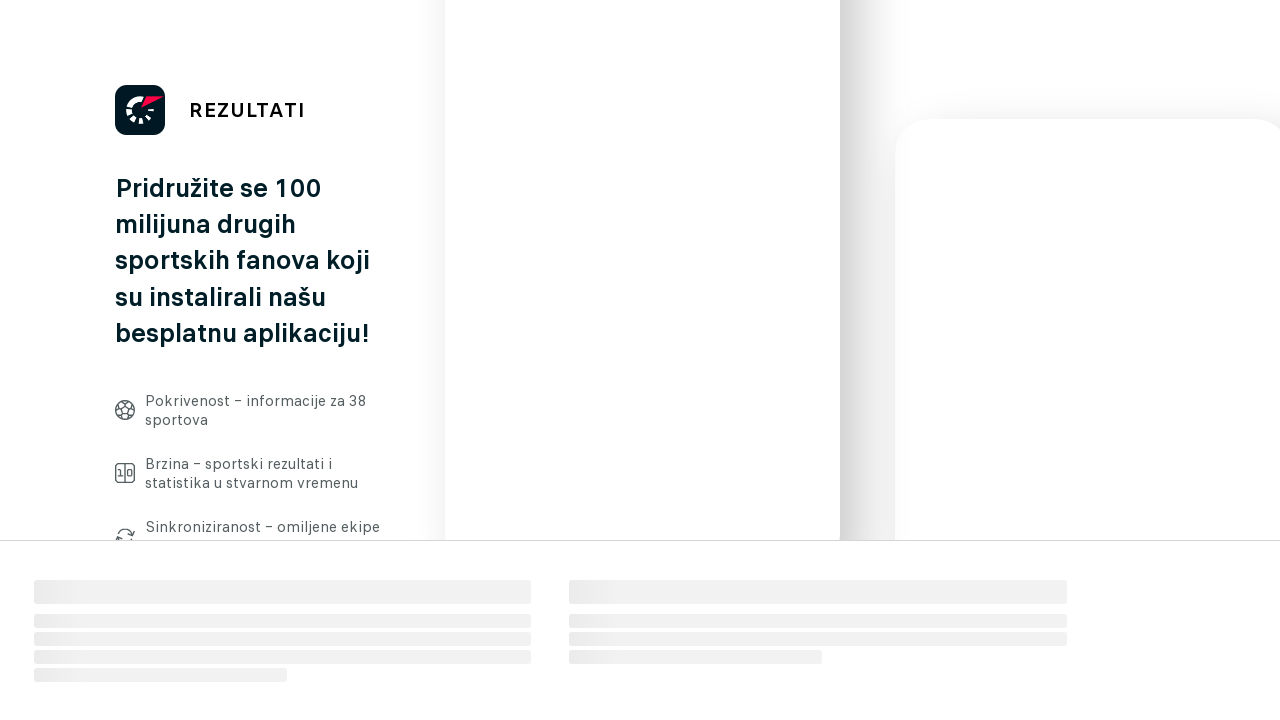

Waited 4 seconds for mobile page to load
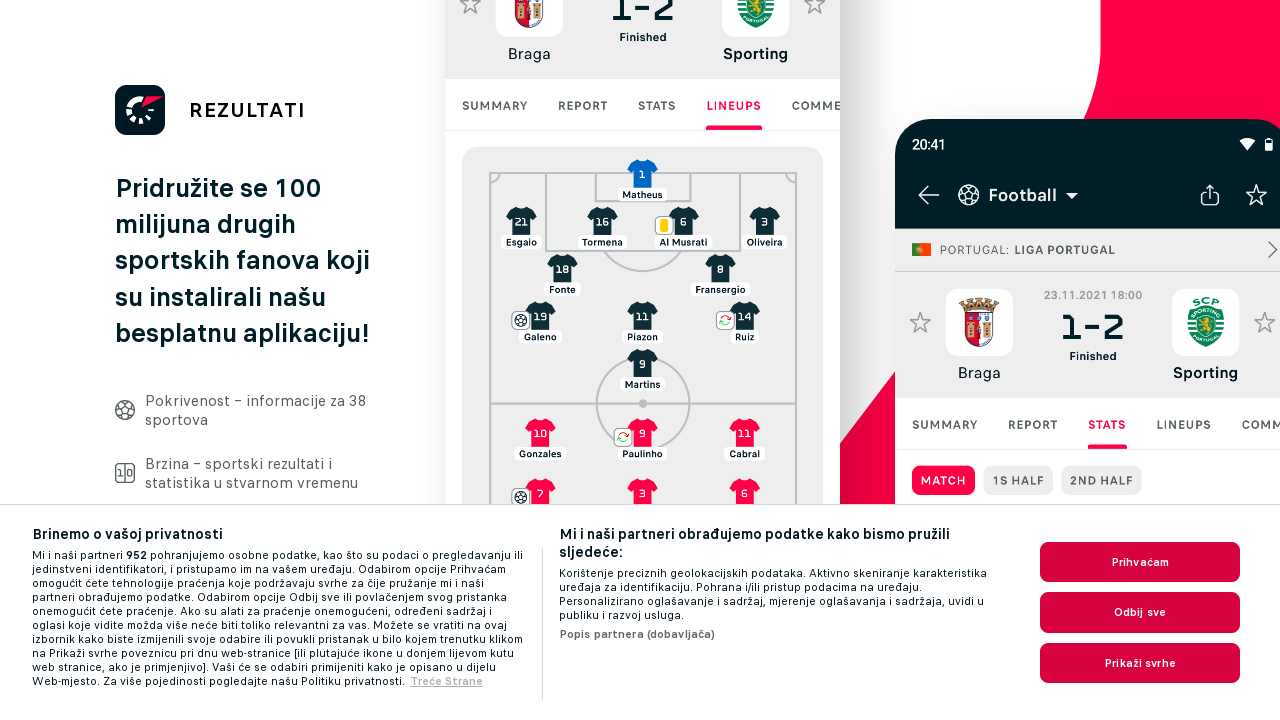

Navigated back to previous page
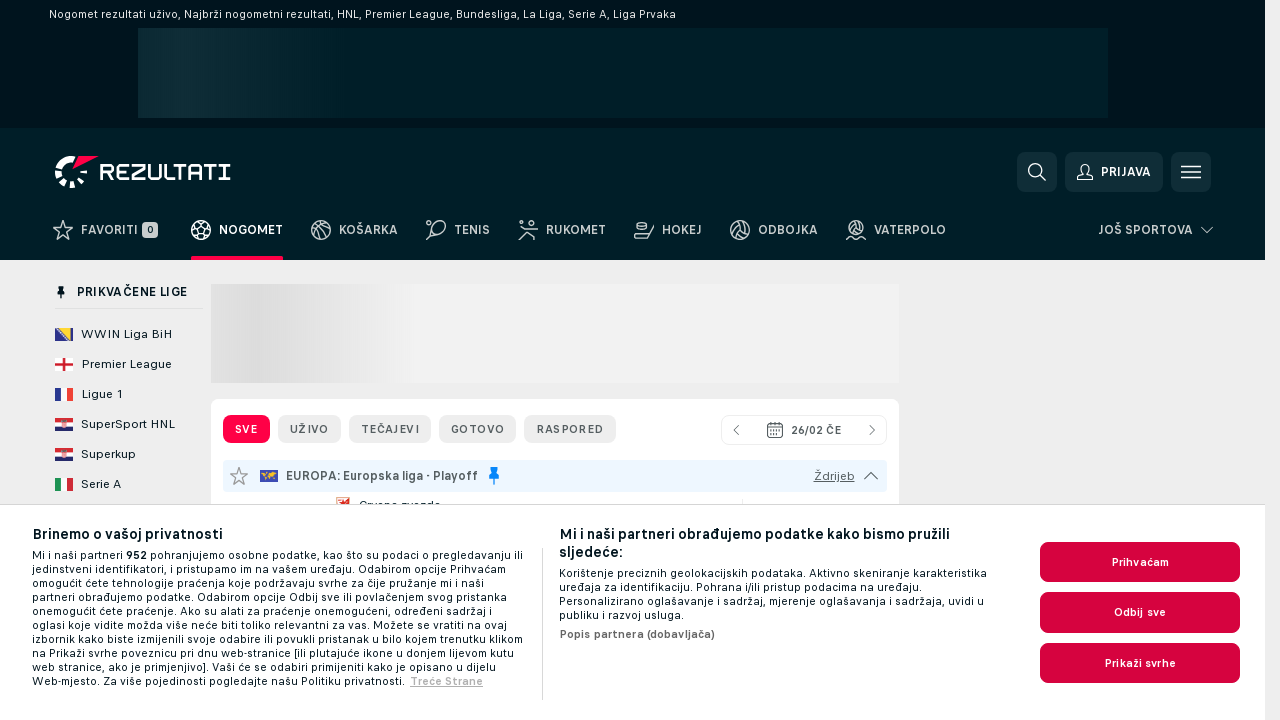

Navigated forward to mobile page again
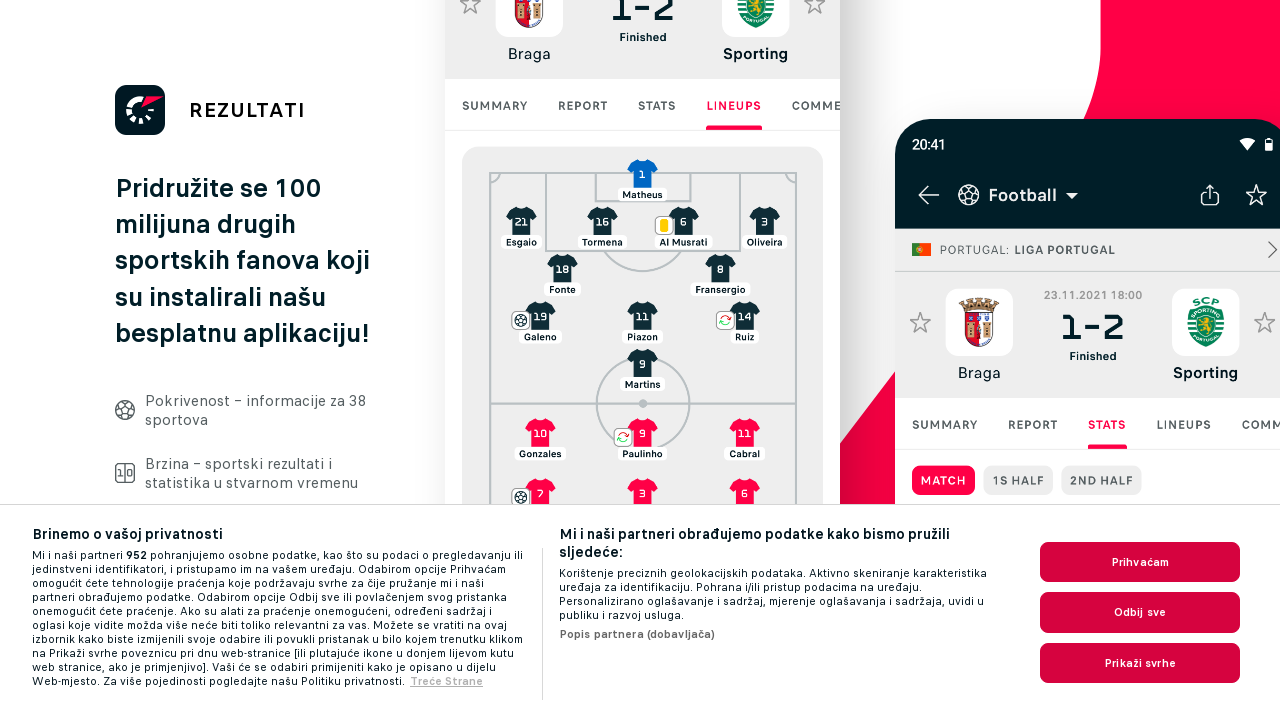

Reloaded the current page
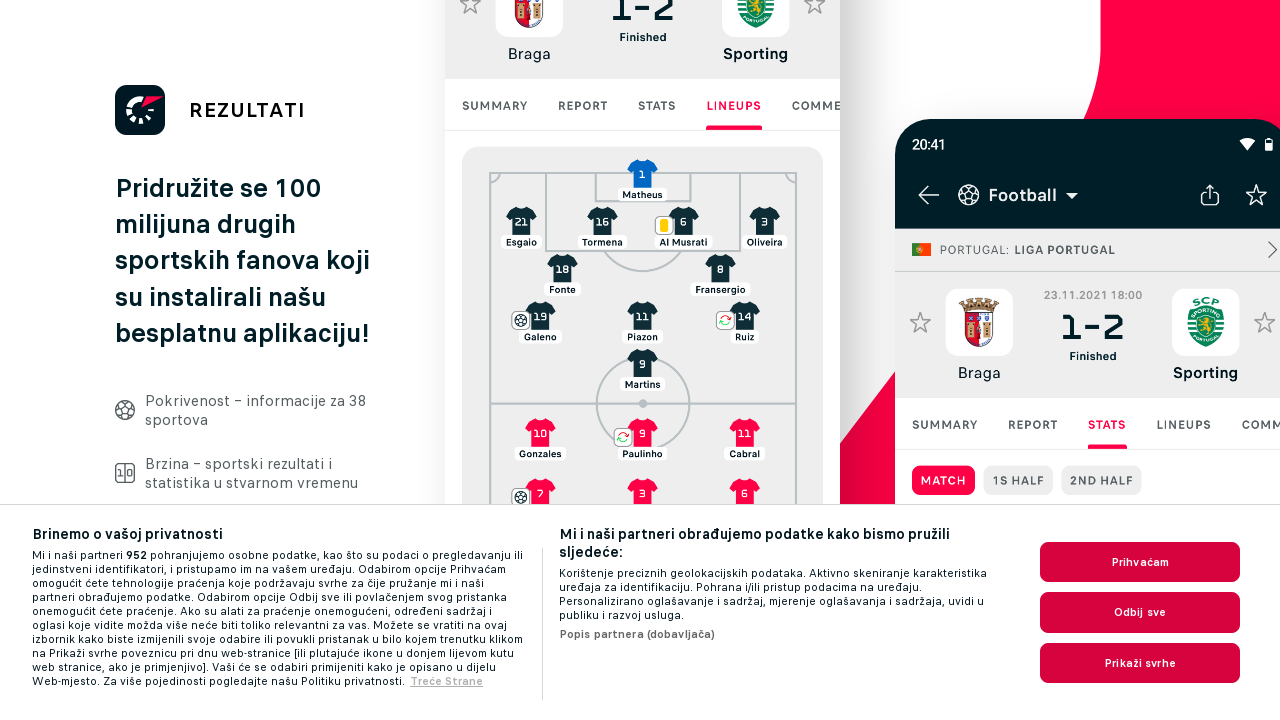

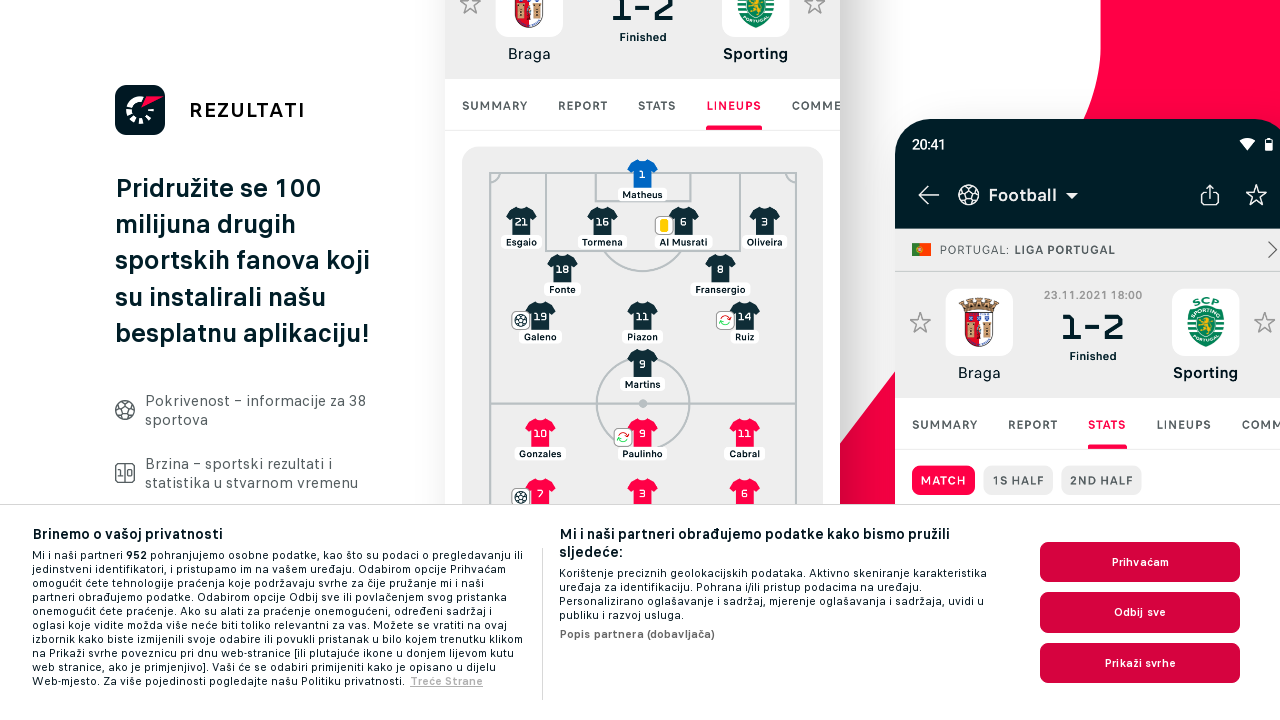